Tests hover functionality by navigating to the hovers page, hovering over an avatar element, and verifying the caption becomes visible

Starting URL: https://the-internet.herokuapp.com/

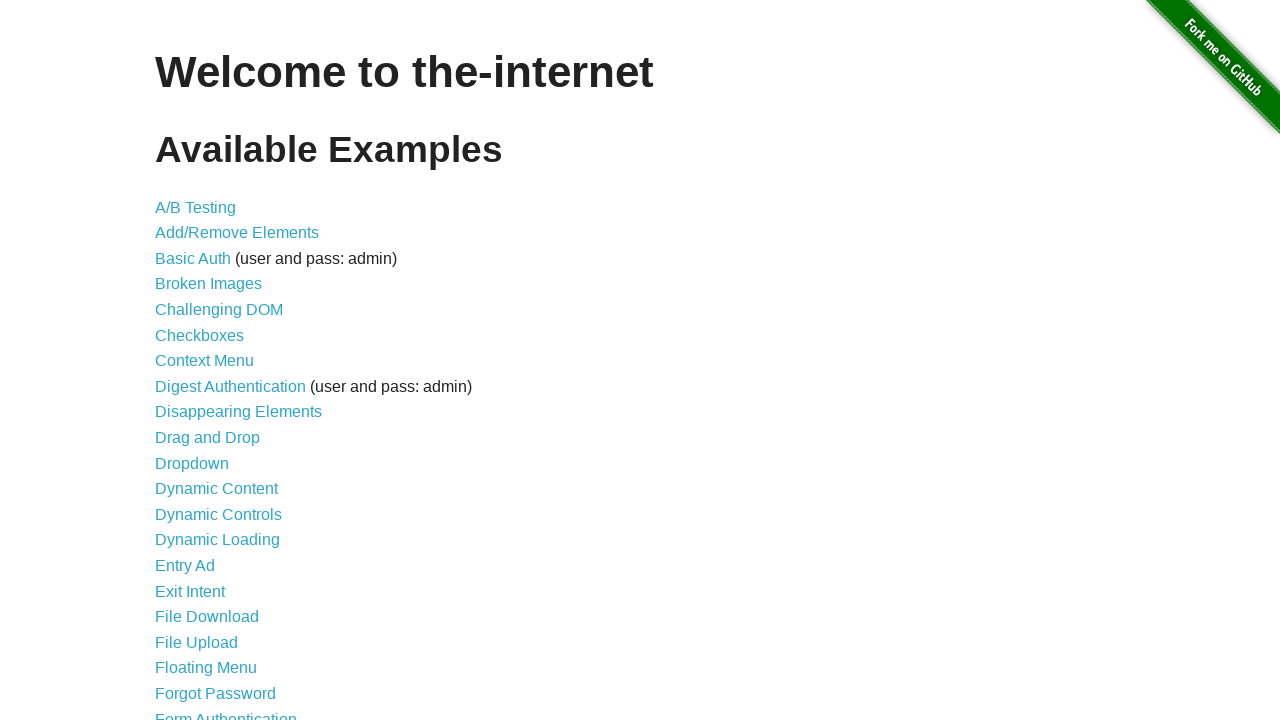

Clicked on hovers link to navigate to hovers page at (180, 360) on a[href='/hovers']
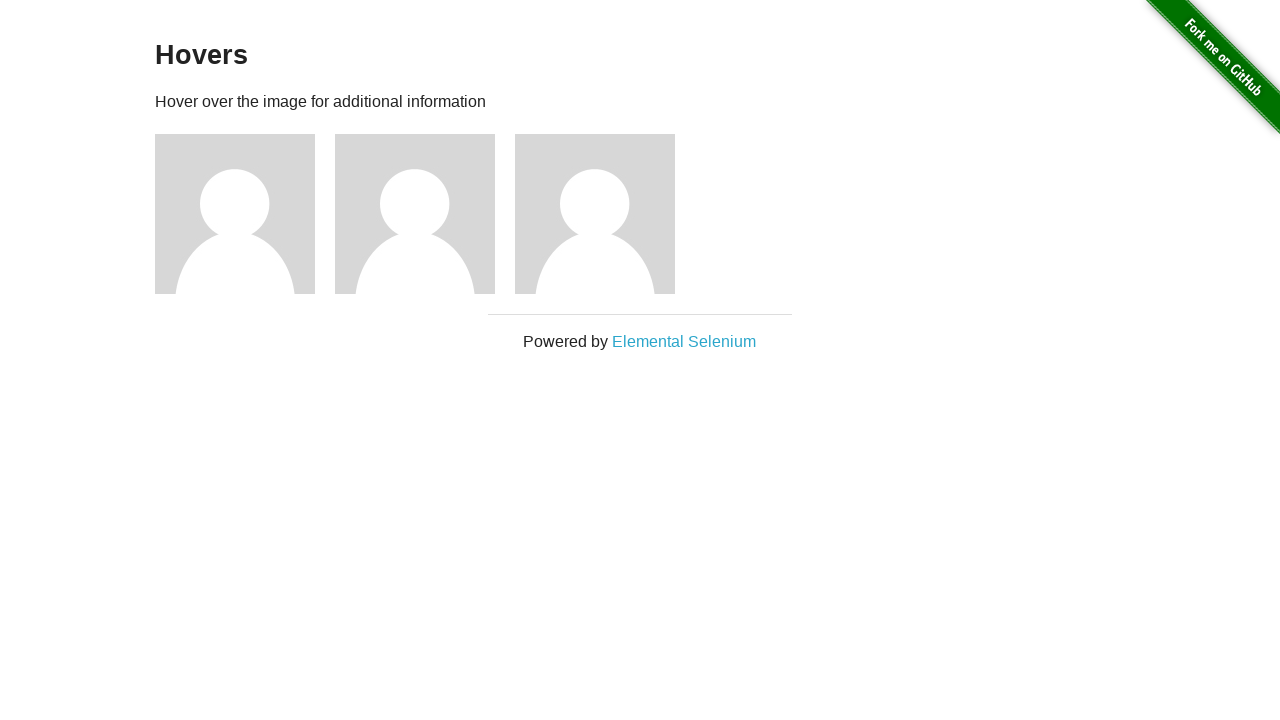

Located the first avatar figure element
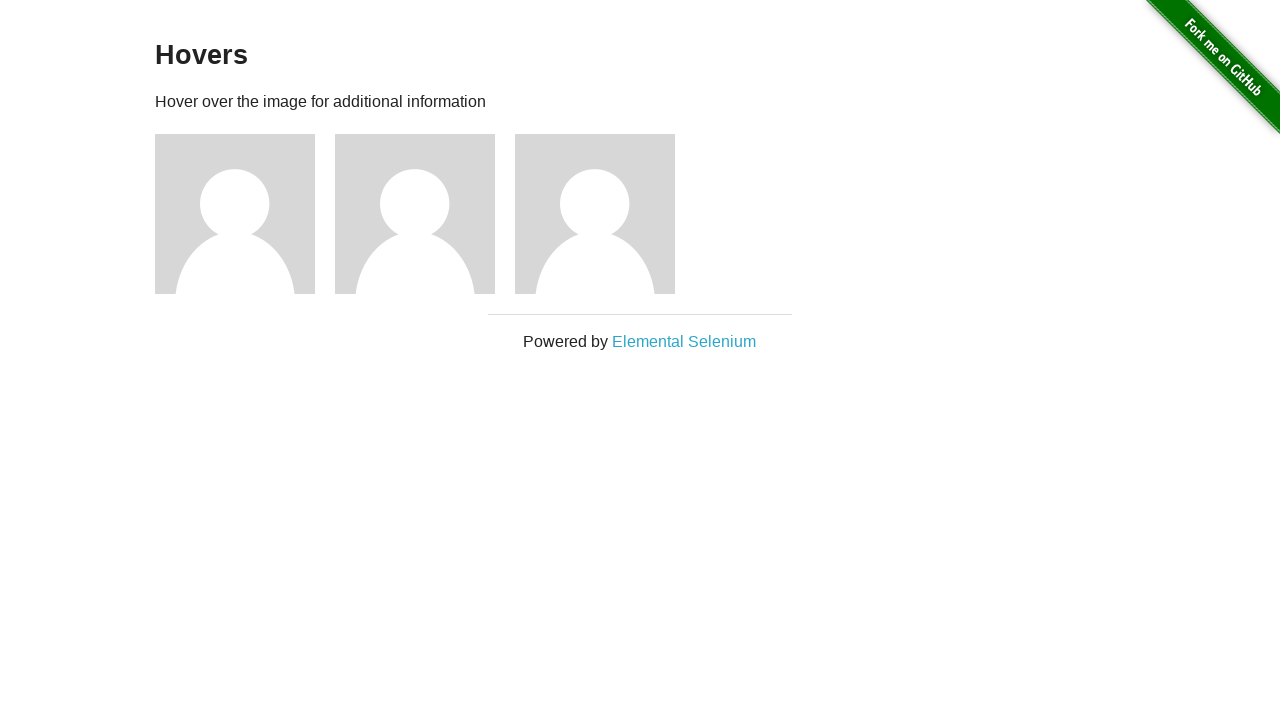

Hovered over the first avatar element at (245, 214) on .figure >> nth=0
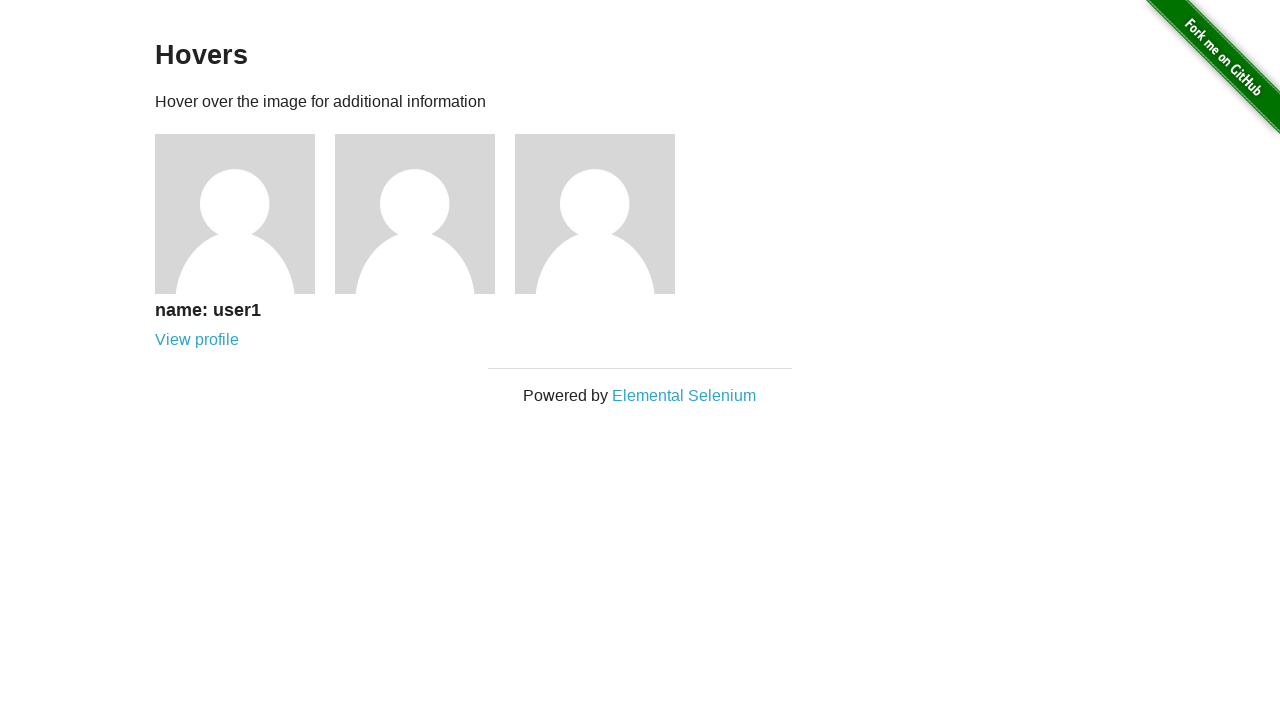

Verified that the figcaption became visible after hover
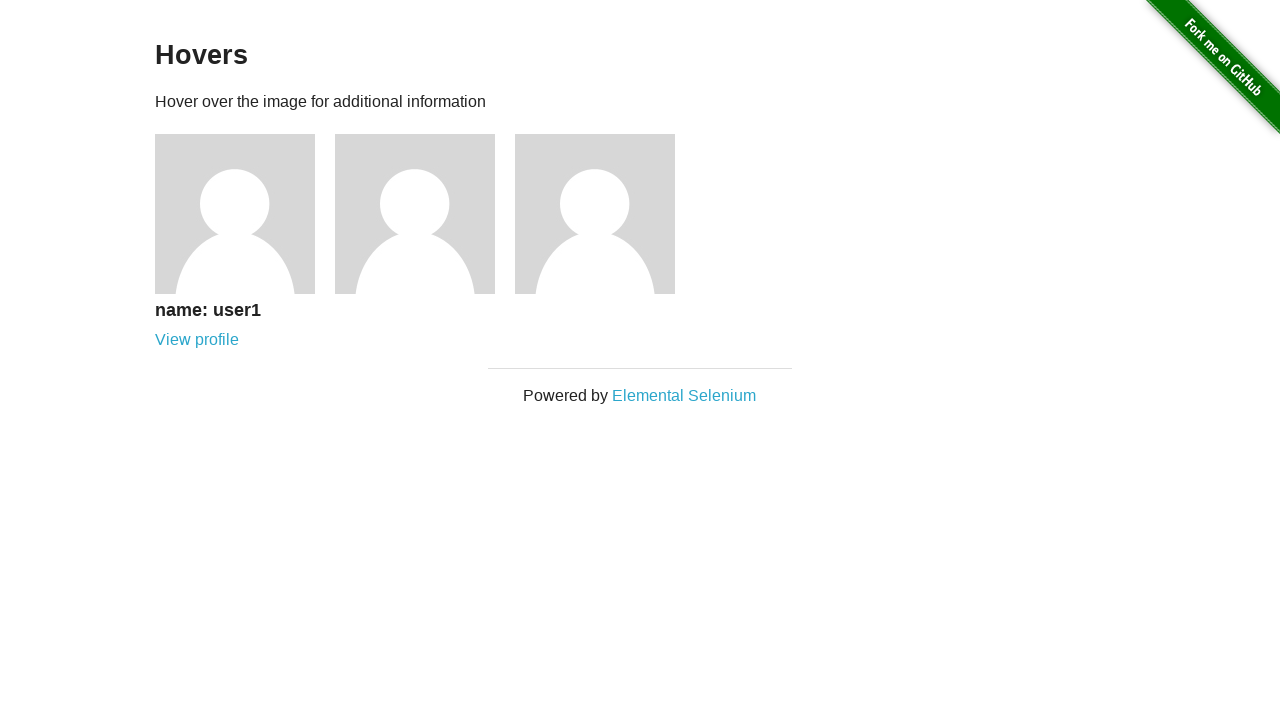

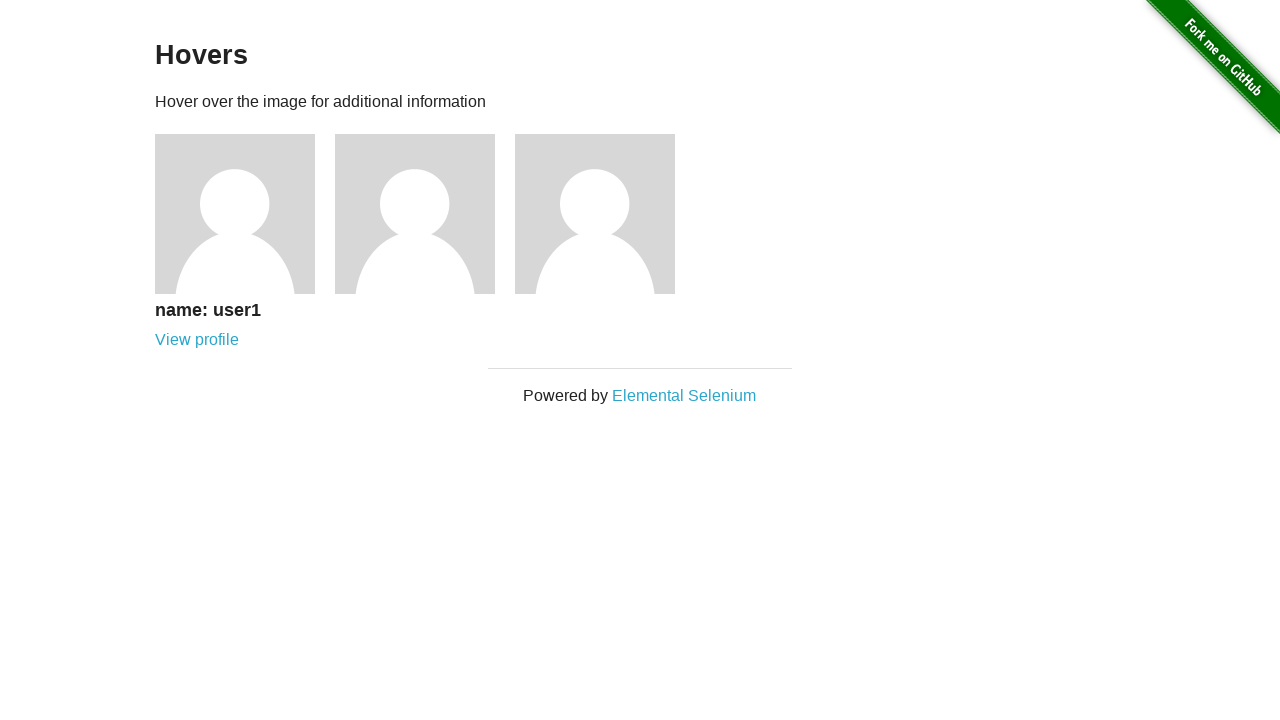